Tests the contact preference checkboxes by clicking to select and unselect them

Starting URL: https://cac-tat.s3.eu-central-1.amazonaws.com/index.html

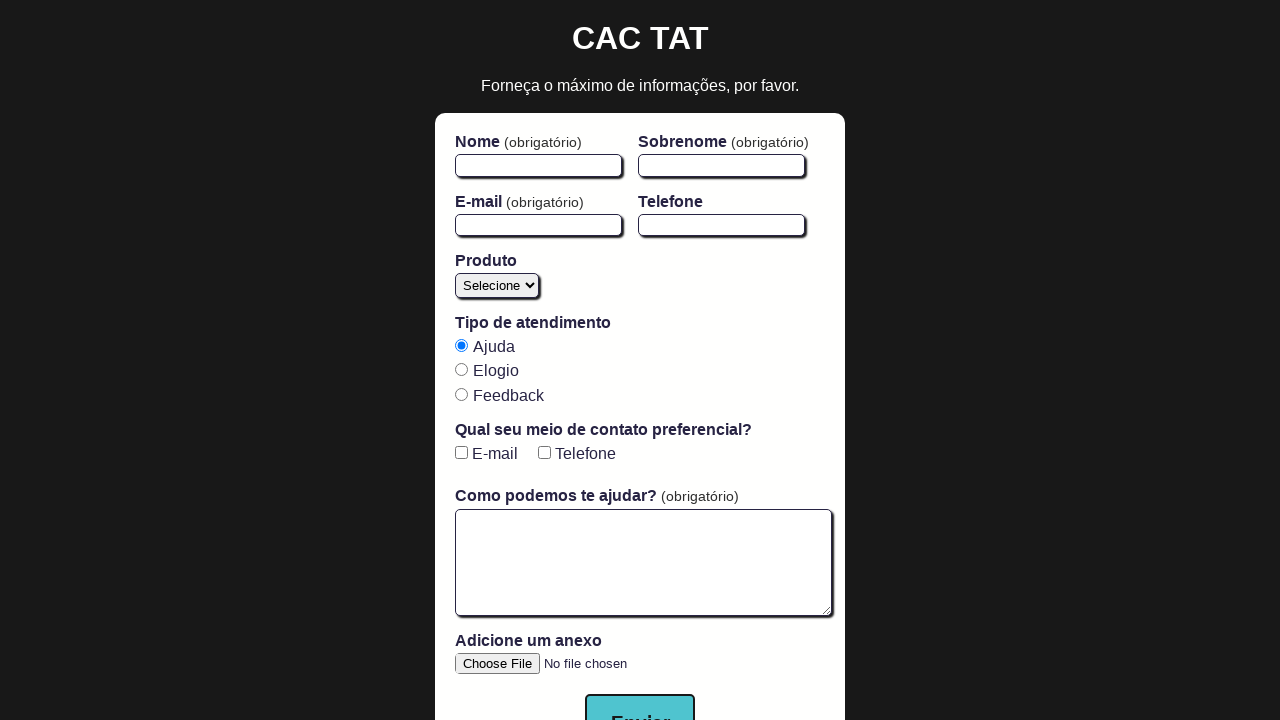

Waited for email checkbox to load
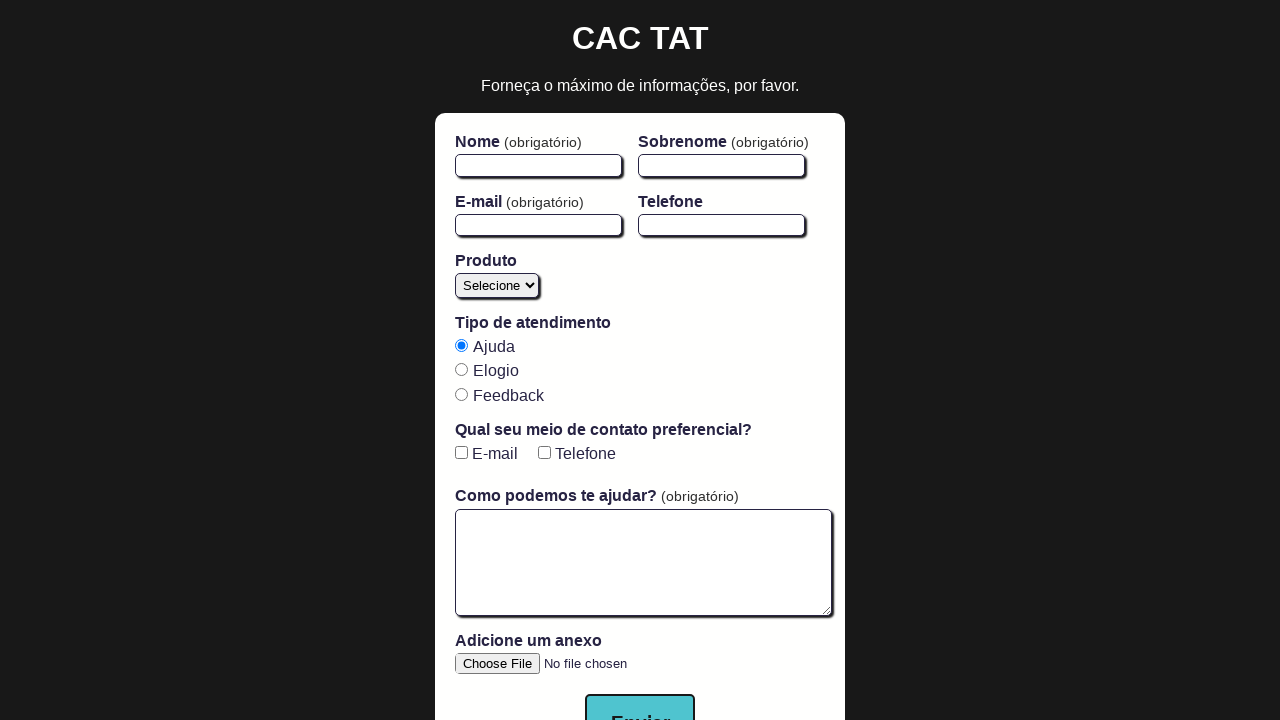

Verified email checkbox is not selected initially
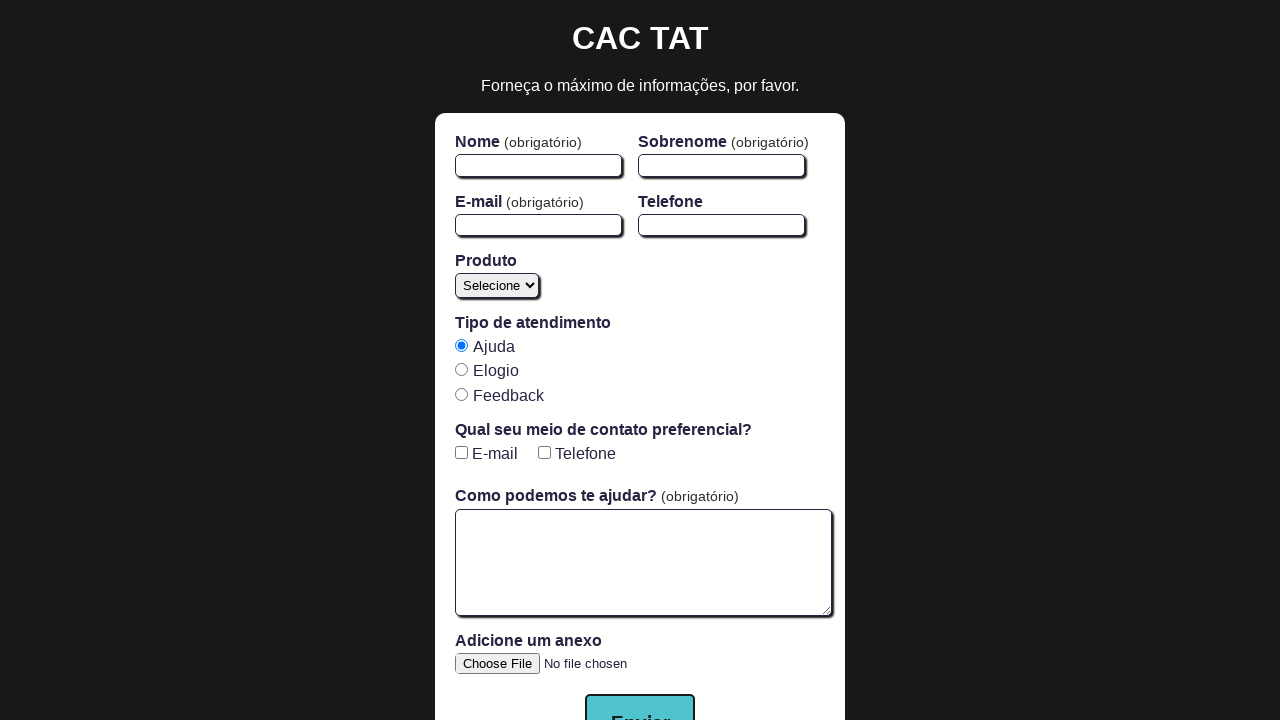

Clicked email checkbox to select it at (461, 453) on #email-checkbox
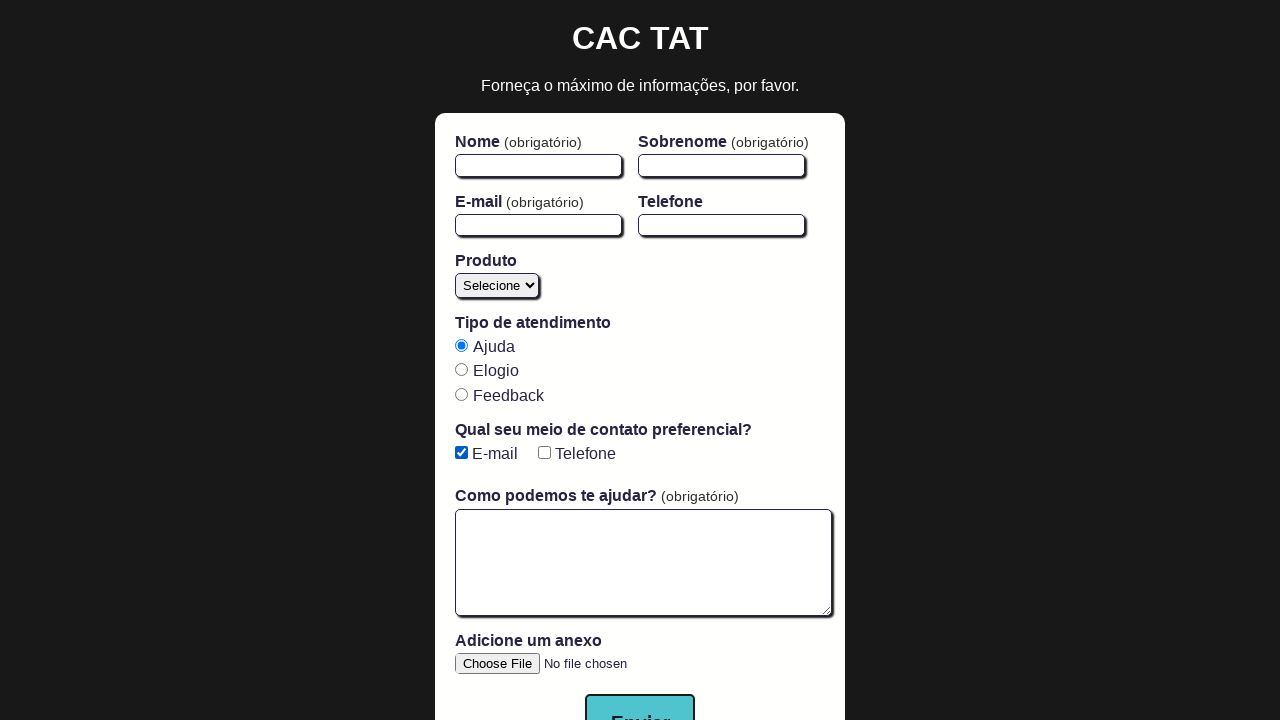

Verified email checkbox is now selected
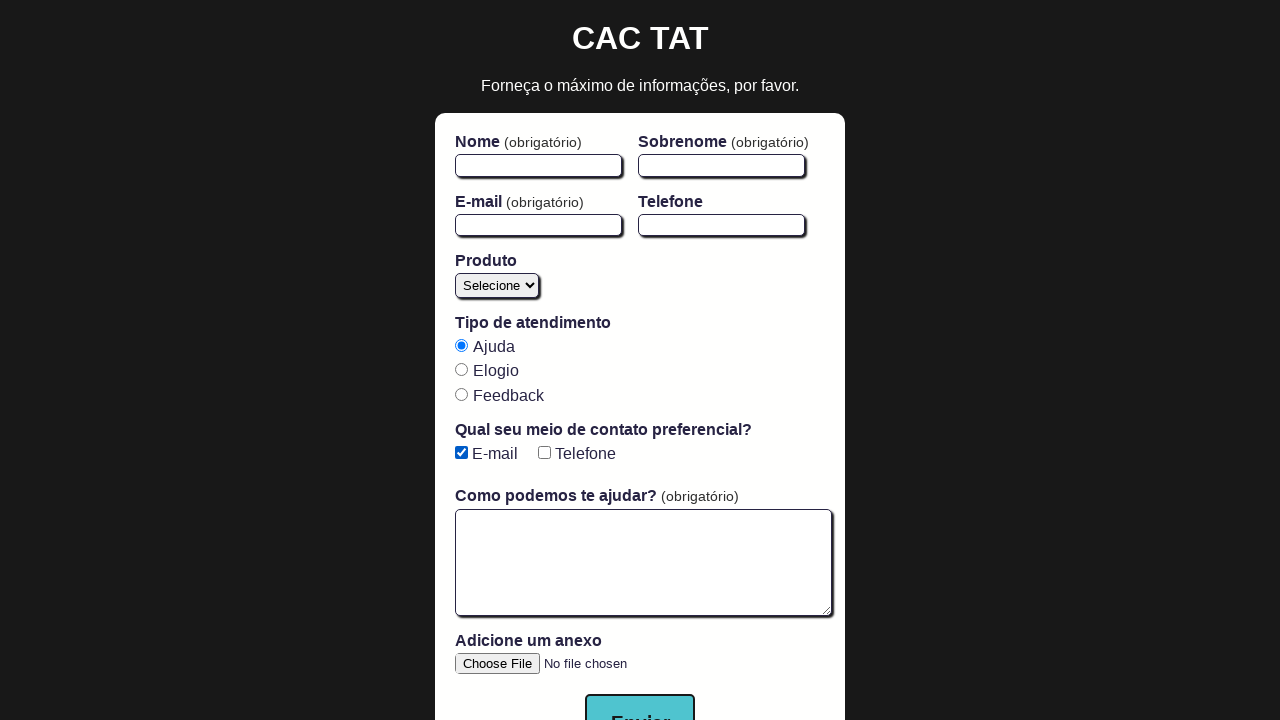

Verified phone checkbox is not selected initially
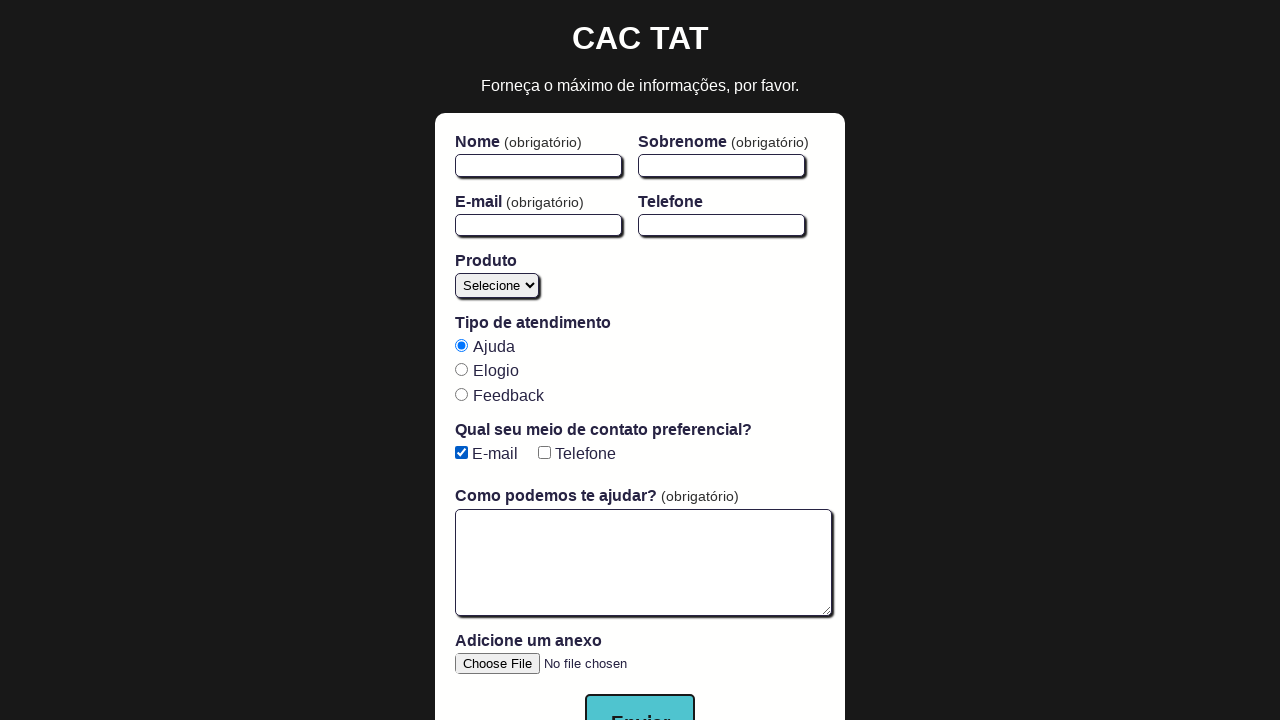

Clicked phone checkbox to select it at (544, 453) on #phone-checkbox
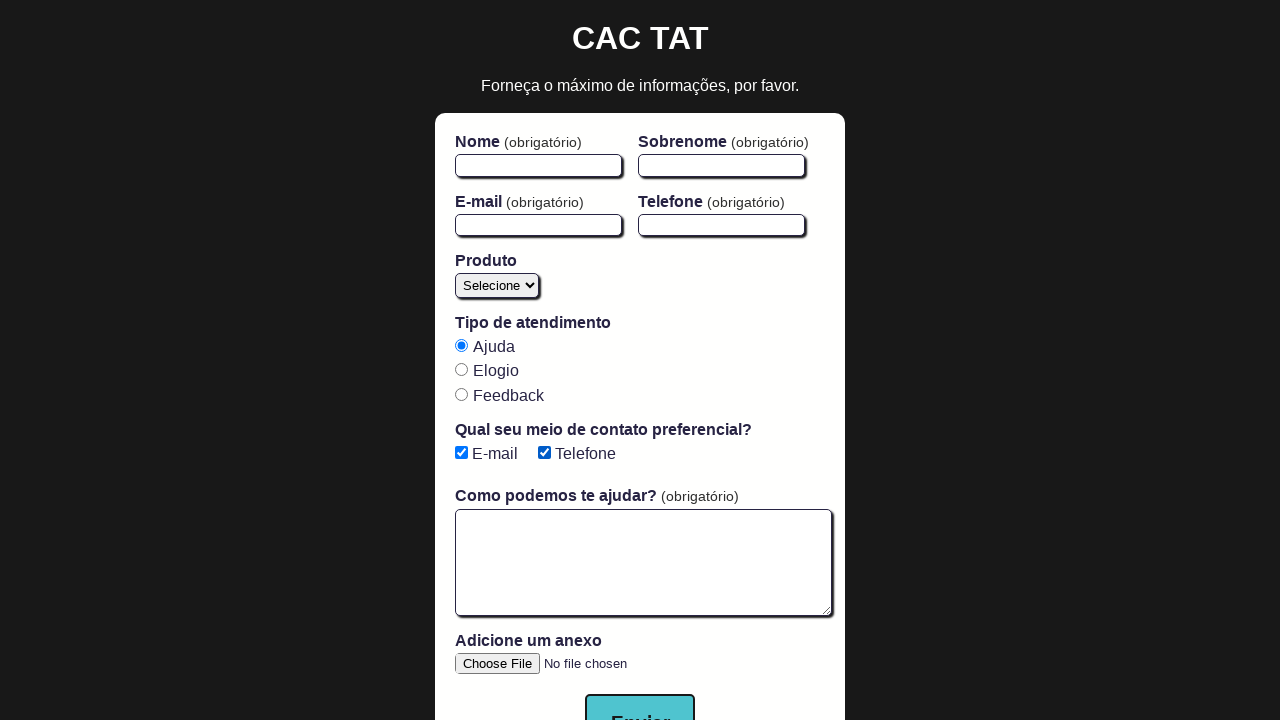

Verified phone checkbox is now selected
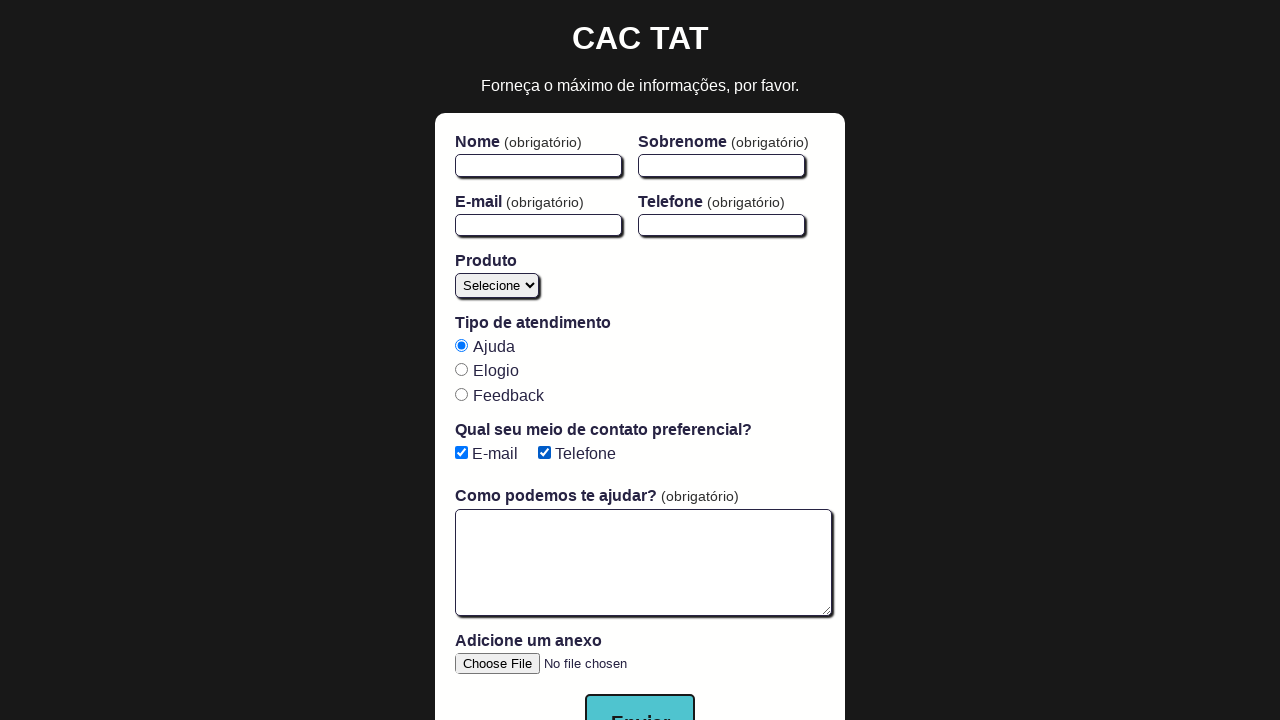

Verified email checkbox remains selected
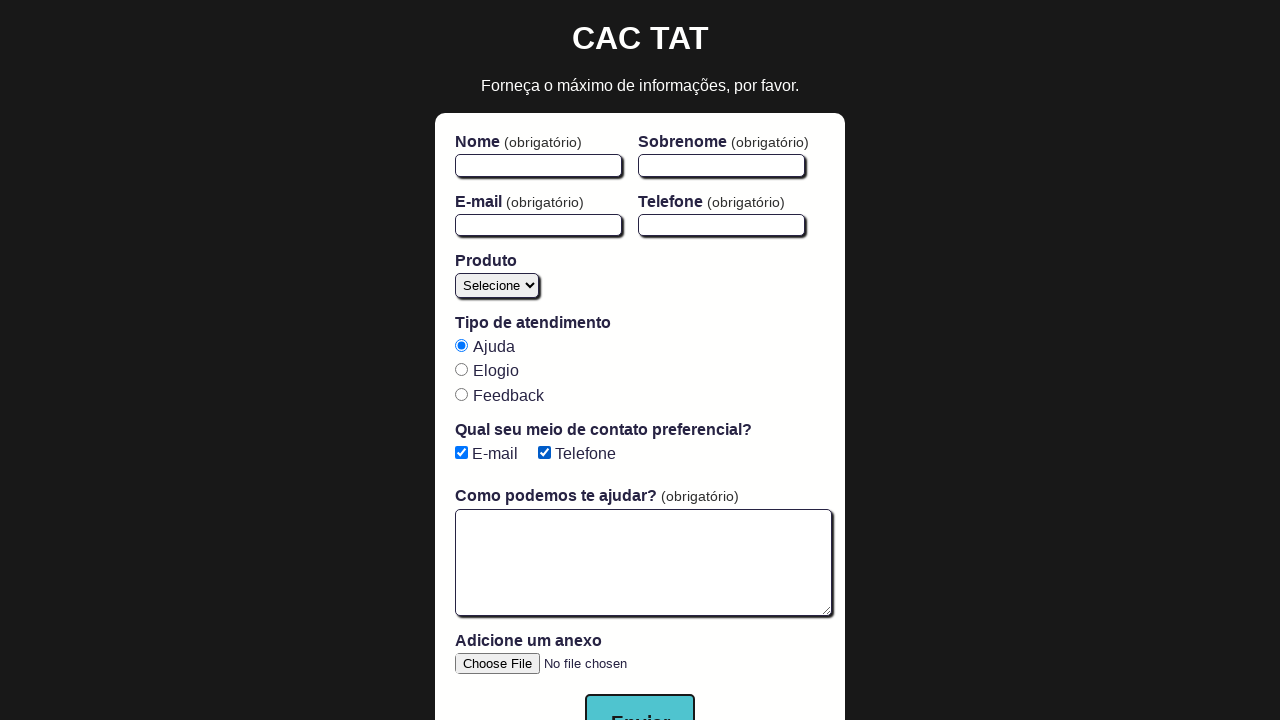

Verified both email and phone checkboxes are selected
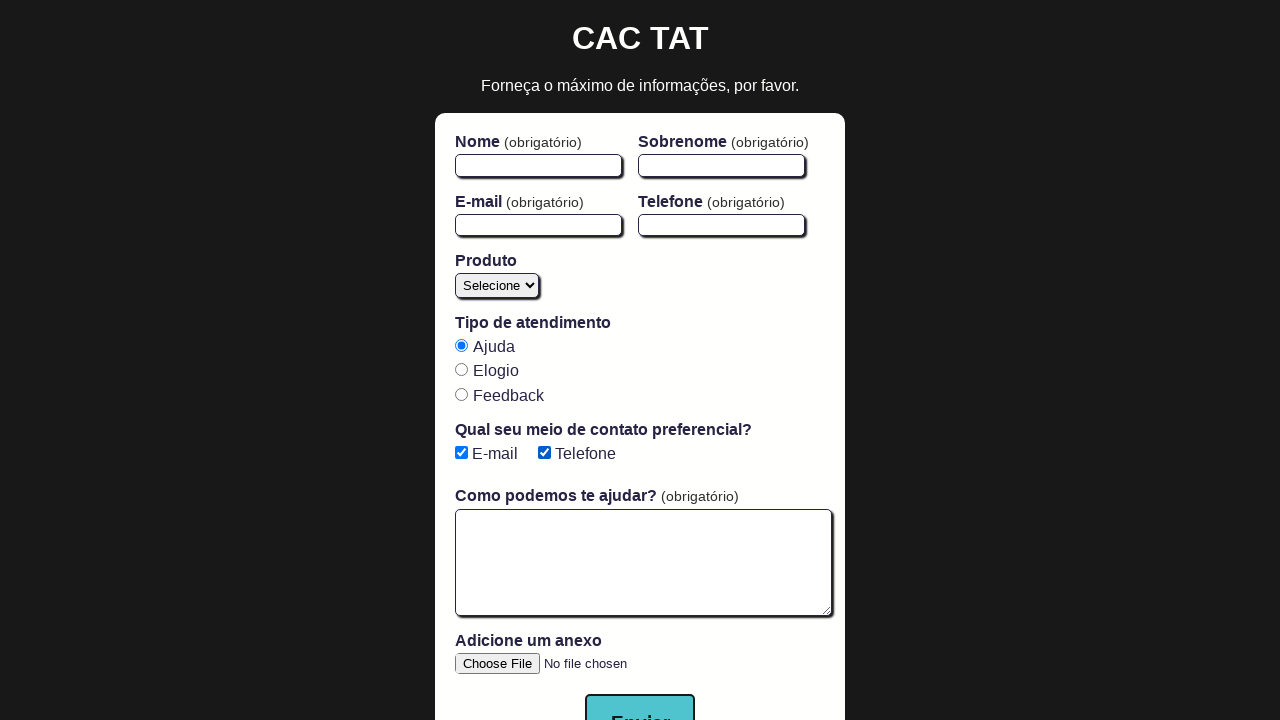

Clicked email checkbox to unselect it at (461, 453) on #email-checkbox
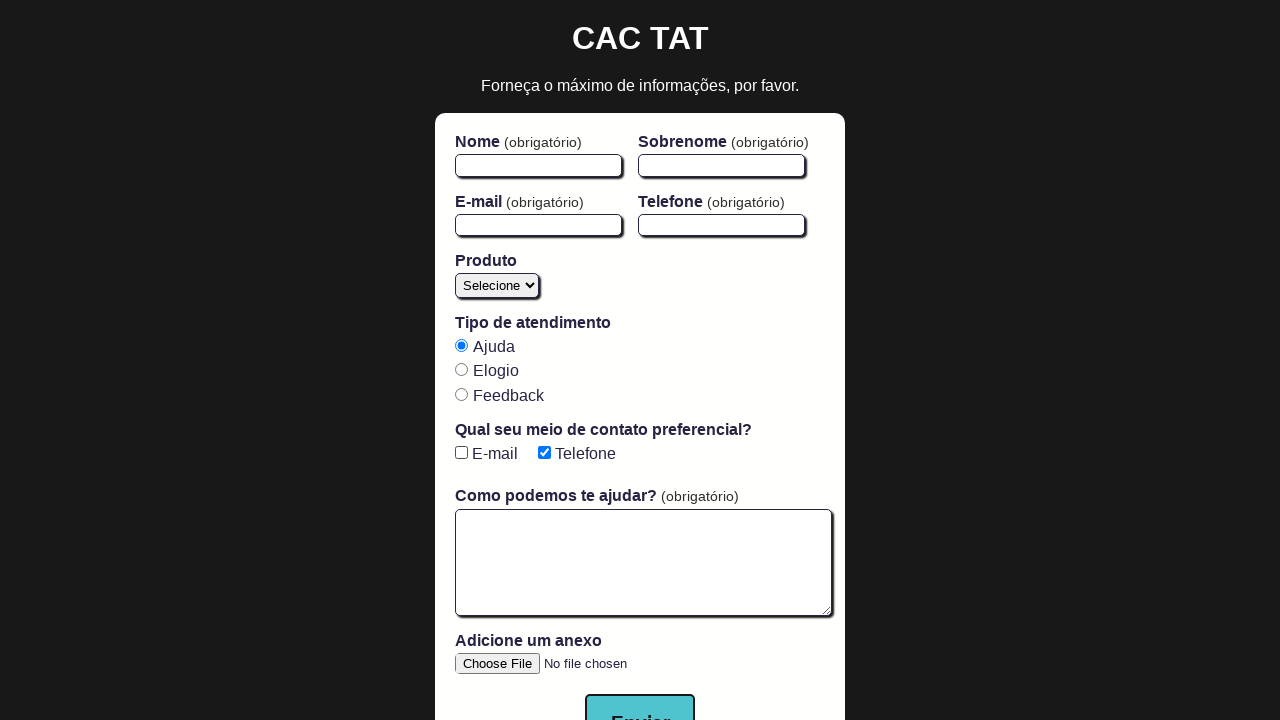

Verified email checkbox is now unselected
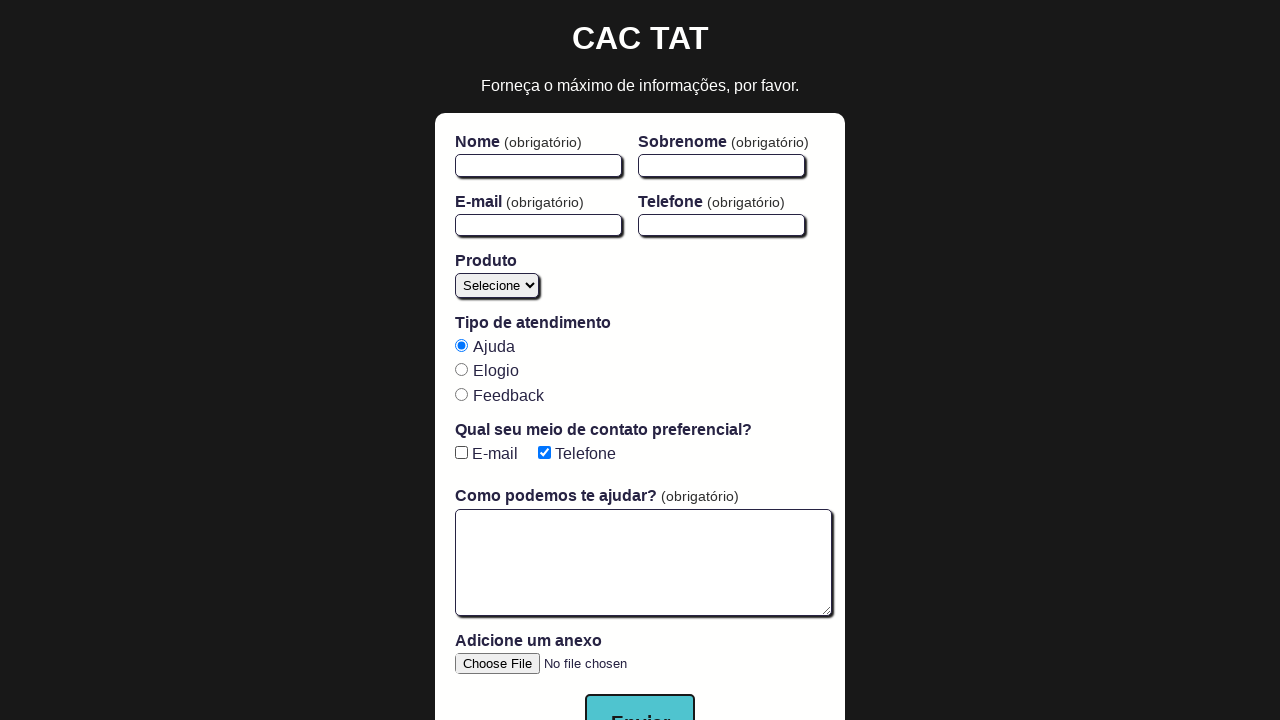

Verified phone checkbox remains selected while email is unselected
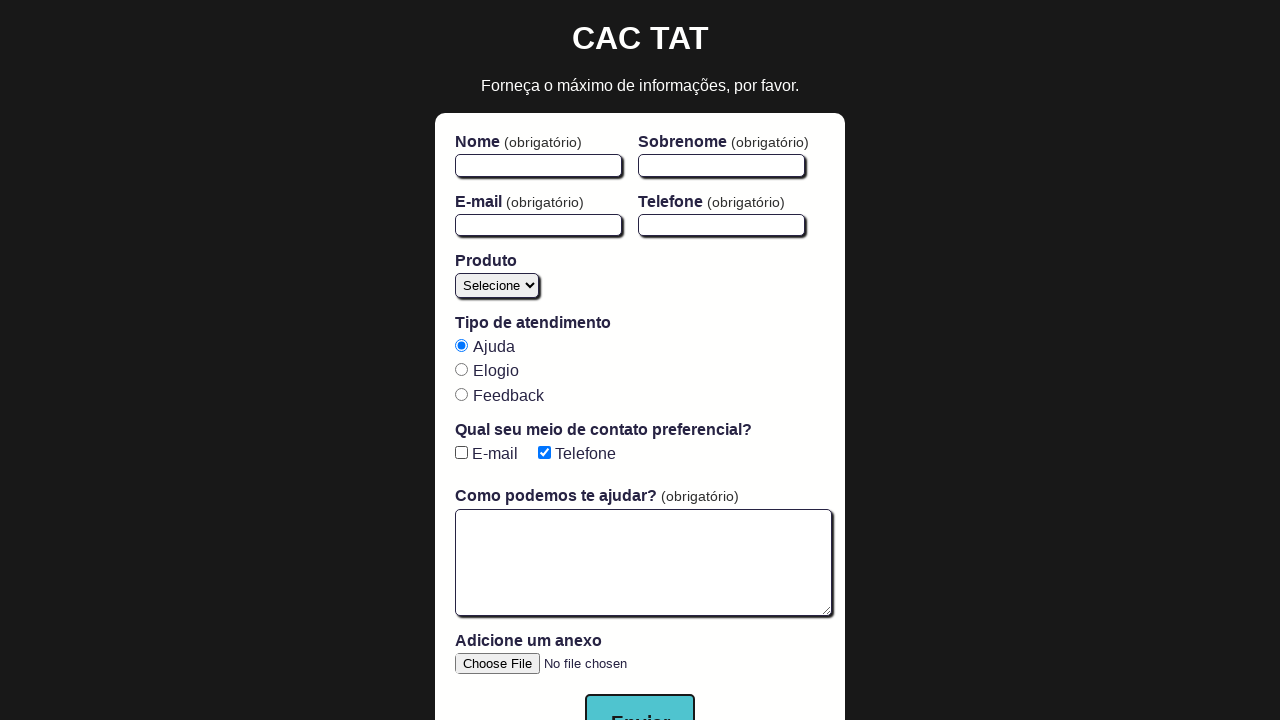

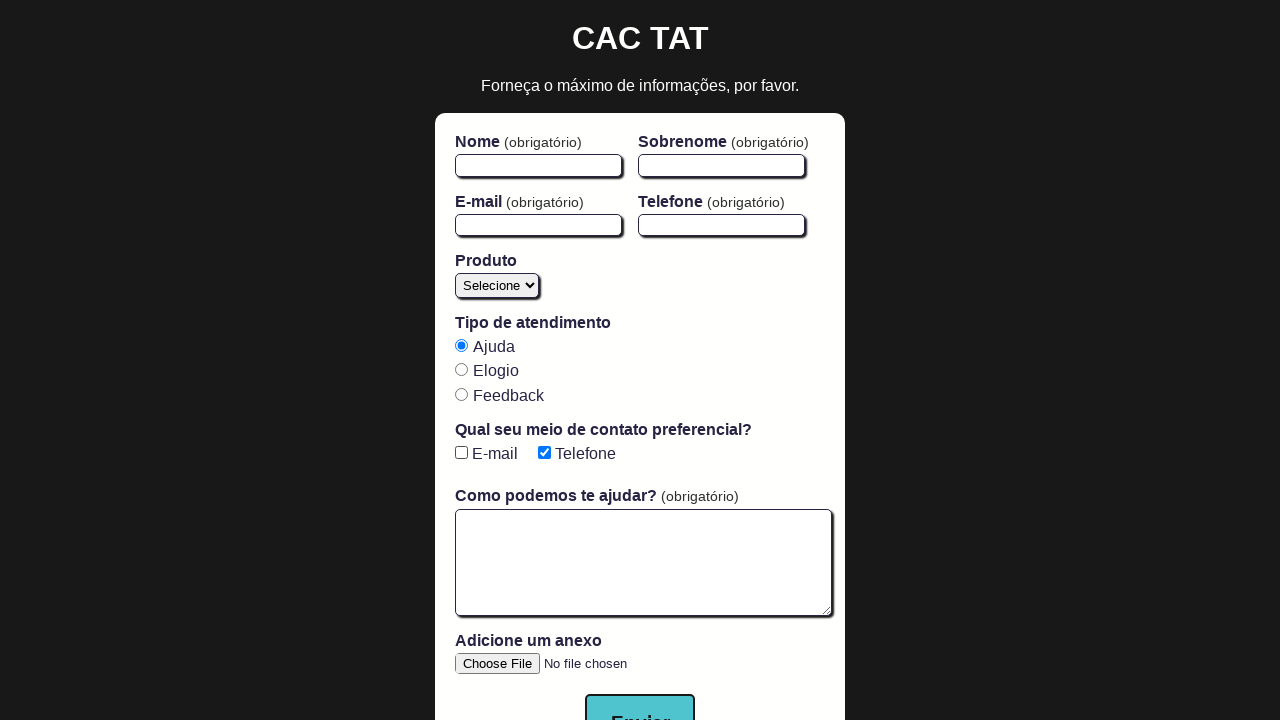